Navigates to WiseQuarter's homepage and verifies the page loads by checking the title is accessible

Starting URL: https://www.wisequarter.com

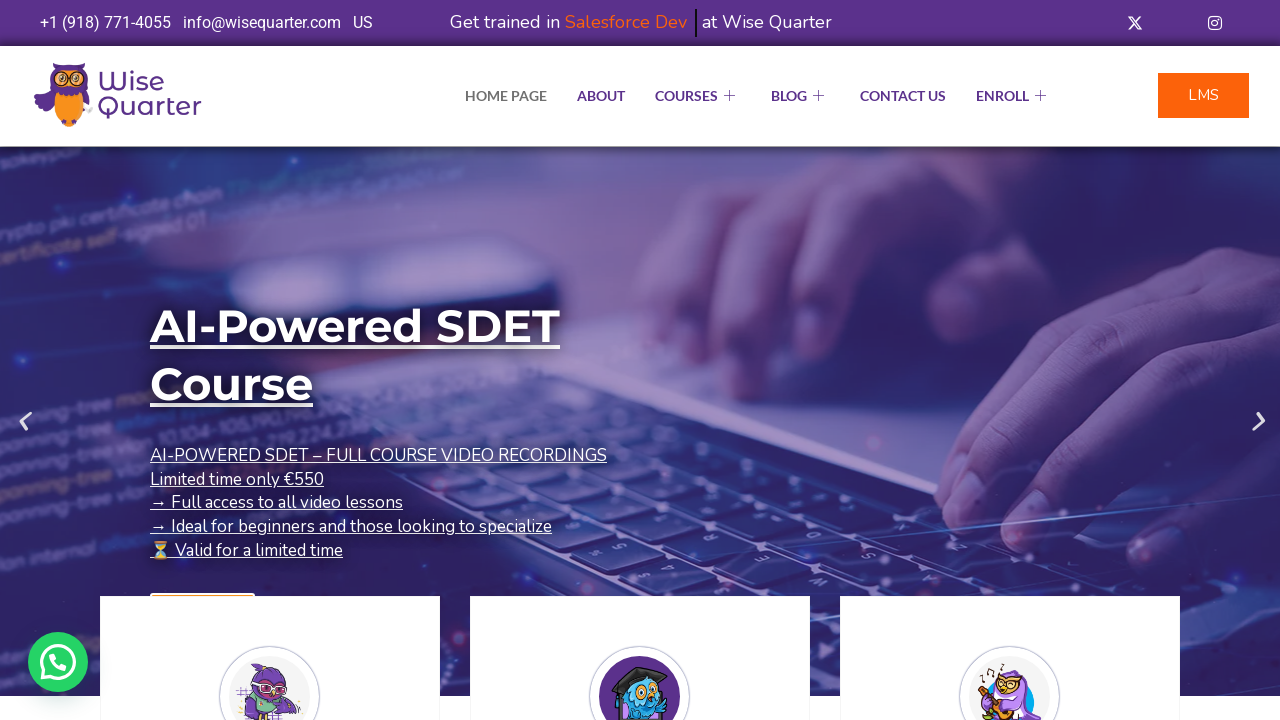

Navigated to WiseQuarter homepage
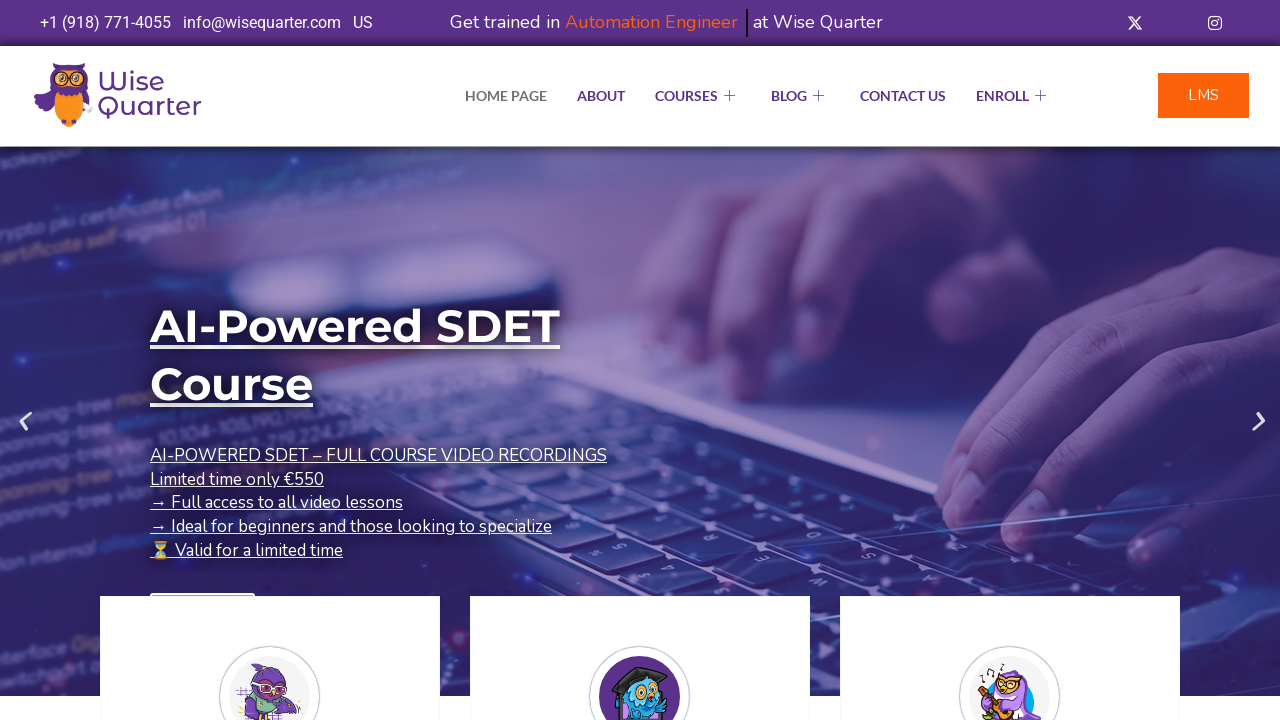

Waited for page DOM content to load
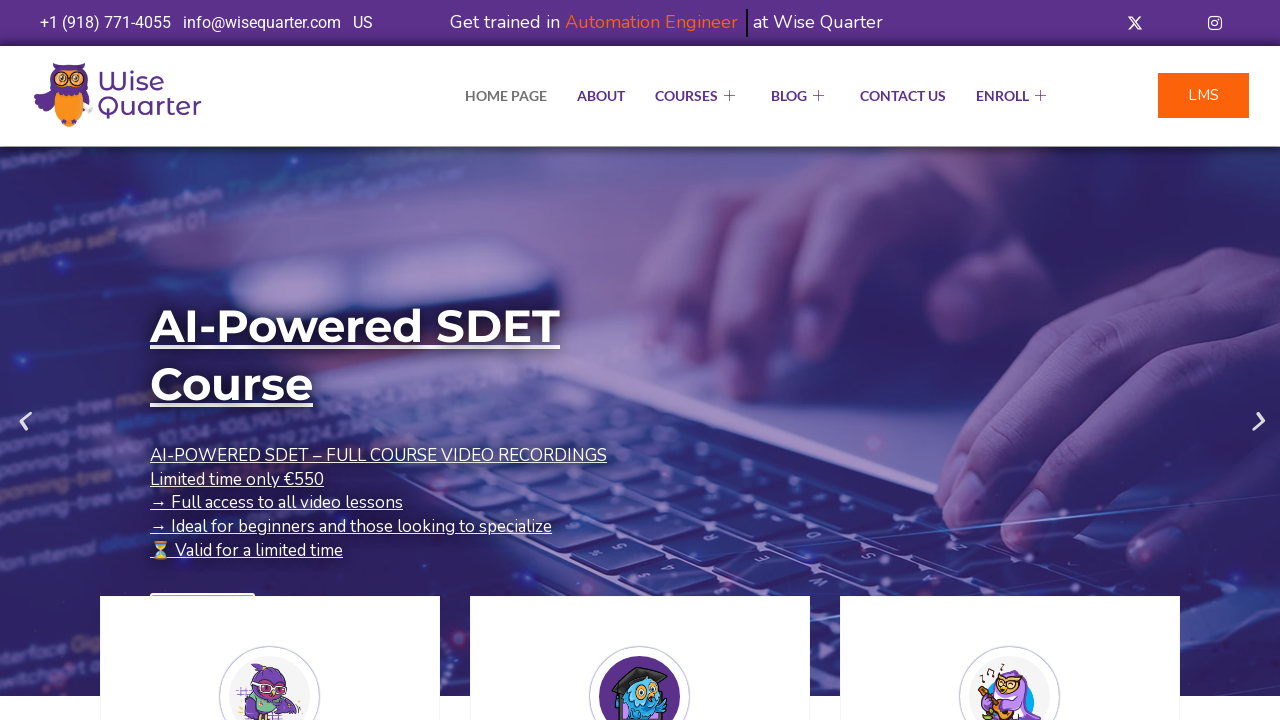

Retrieved page title: IT Bootcamp Courses, Online Classes - Wise Quarter Course
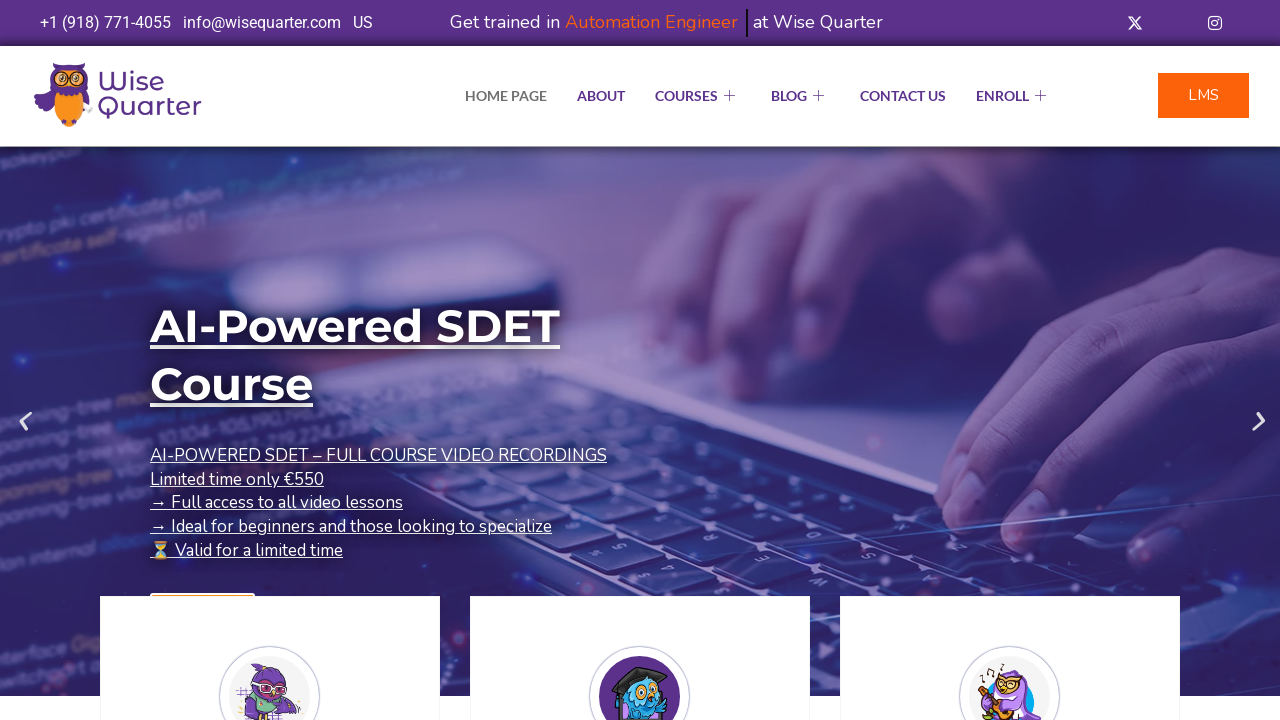

Printed page title to console
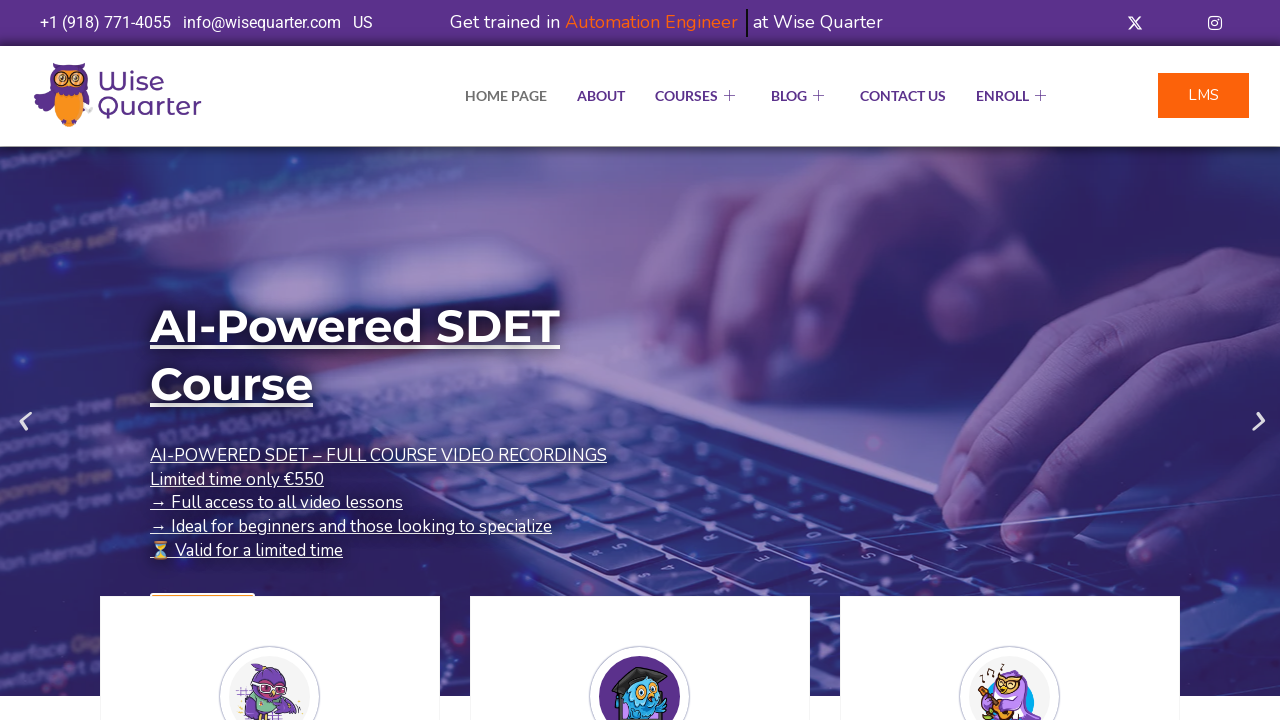

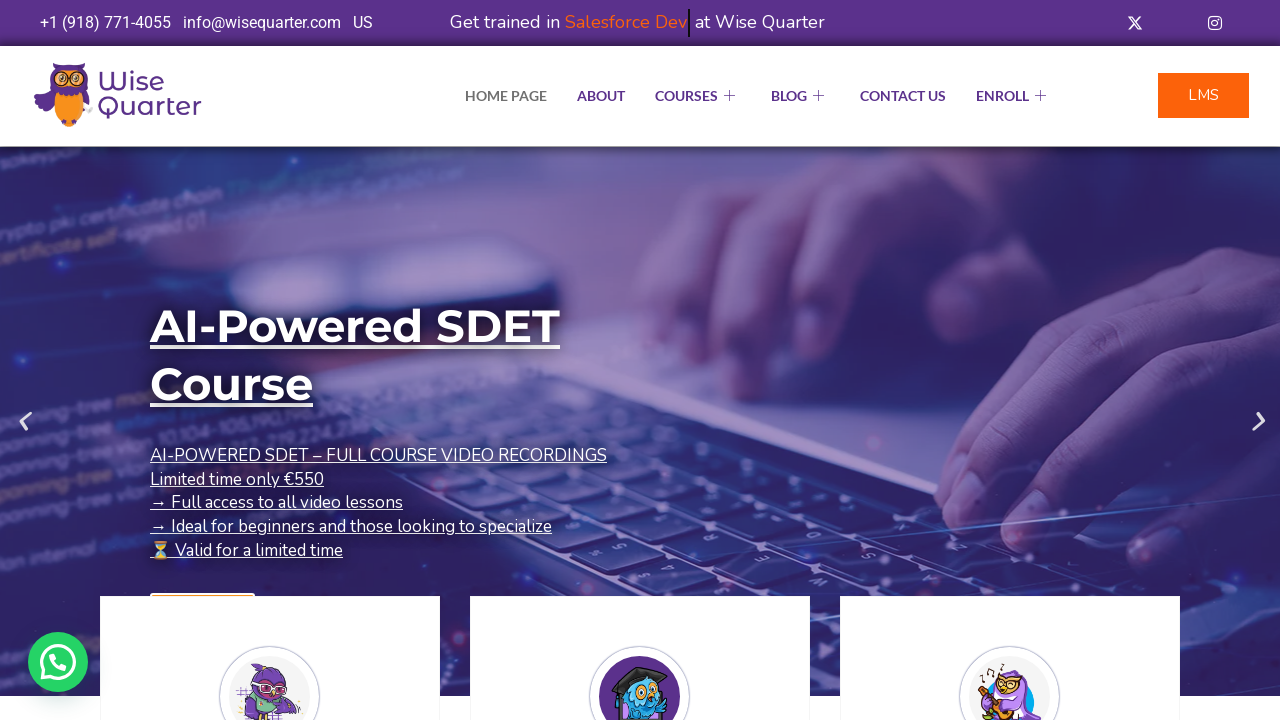